Tests radio button functionality on a practice page by clicking and verifying selection of multiple radio buttons across different groups (sport and color)

Starting URL: https://practice.cydeo.com/radio_buttons

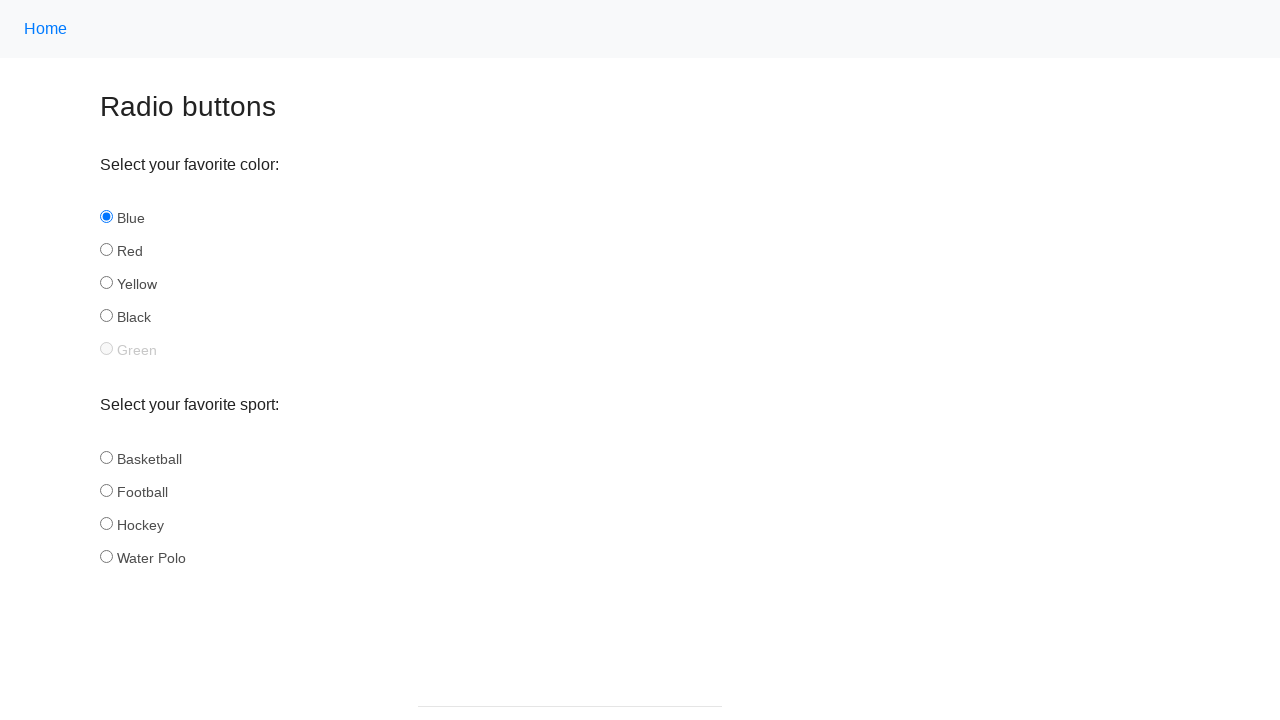

Clicked hockey radio button in sport group at (106, 523) on input[name='sport'][id='hockey']
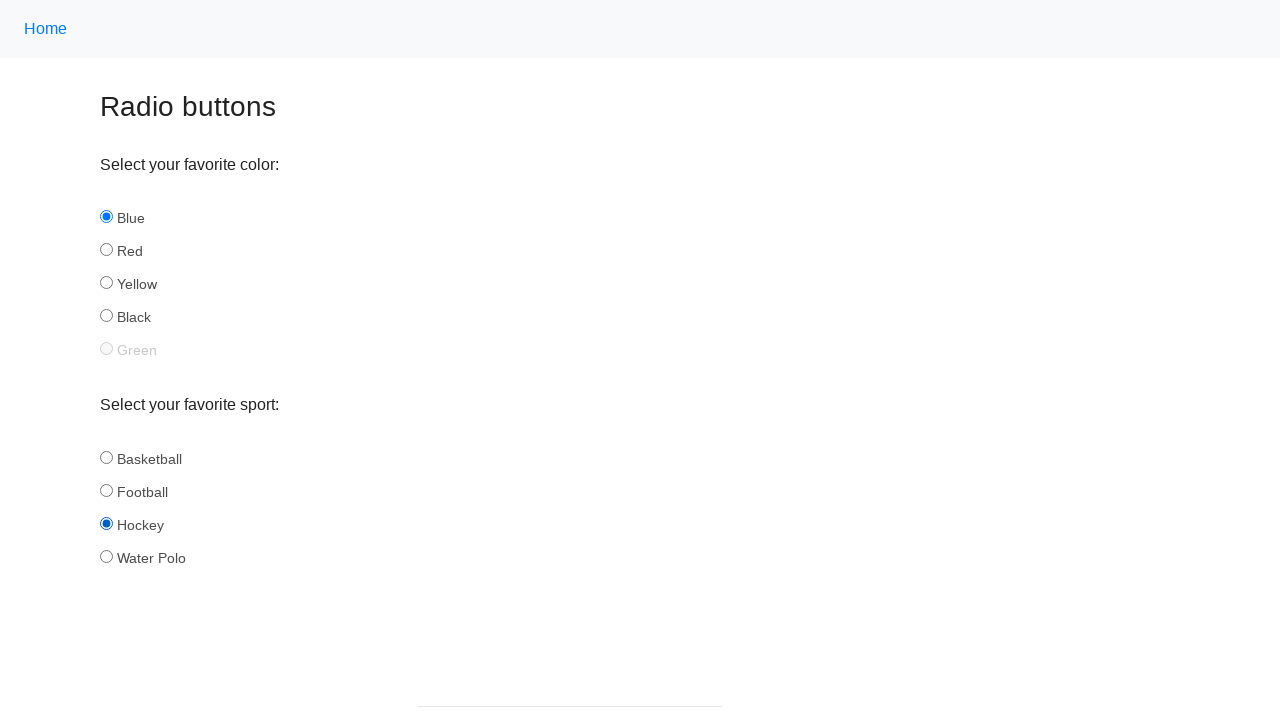

Verified hockey radio button is selected
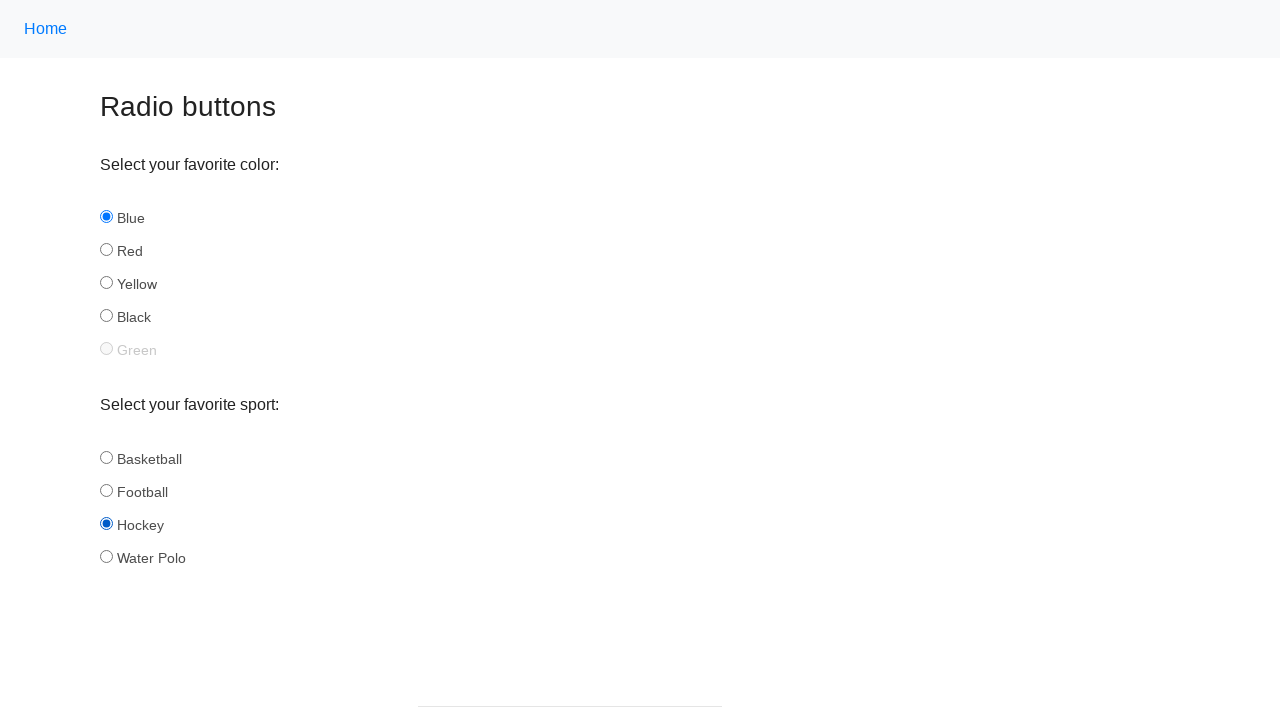

Clicked football radio button in sport group at (106, 490) on input[name='sport'][id='football']
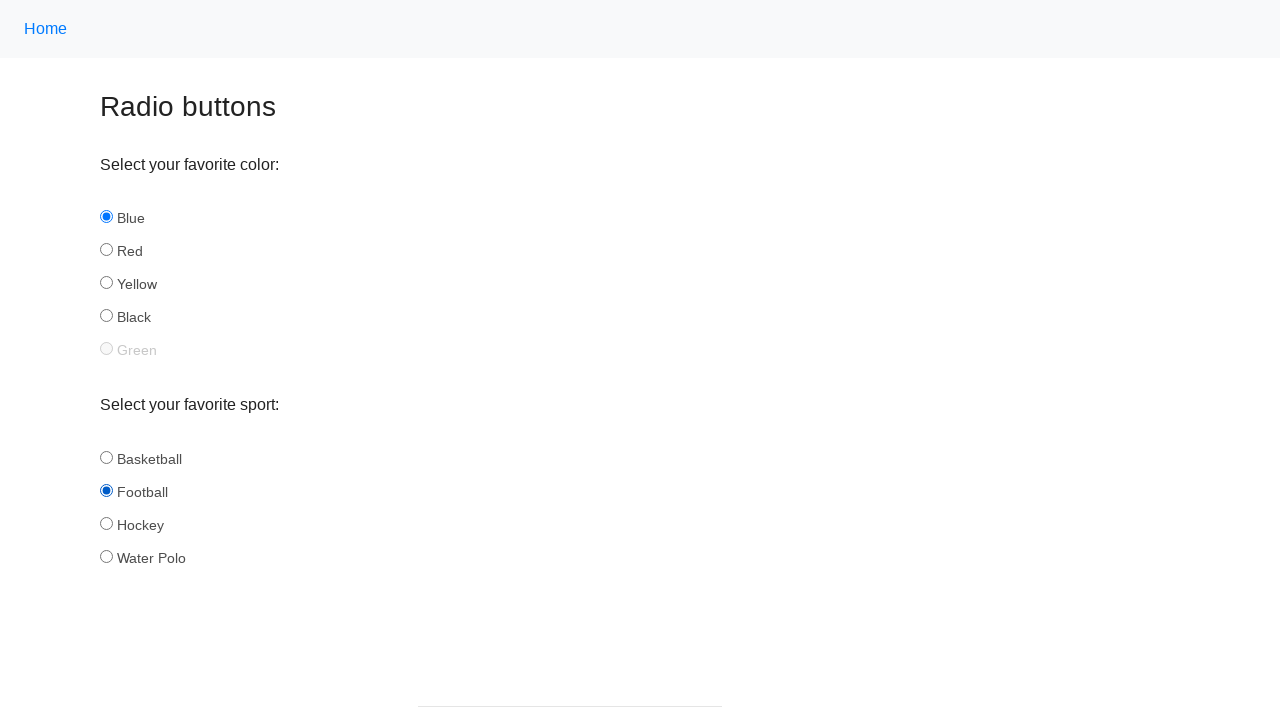

Verified football radio button is selected
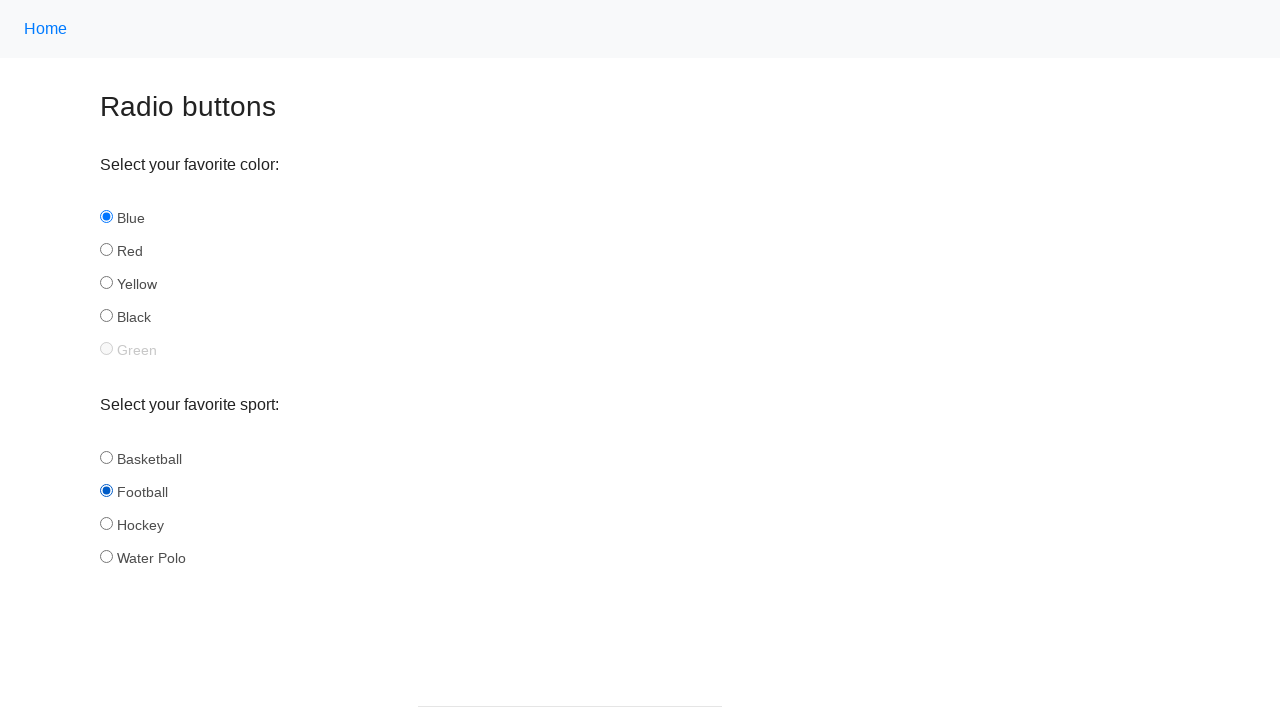

Clicked yellow radio button in color group at (106, 283) on input[name='color'][id='yellow']
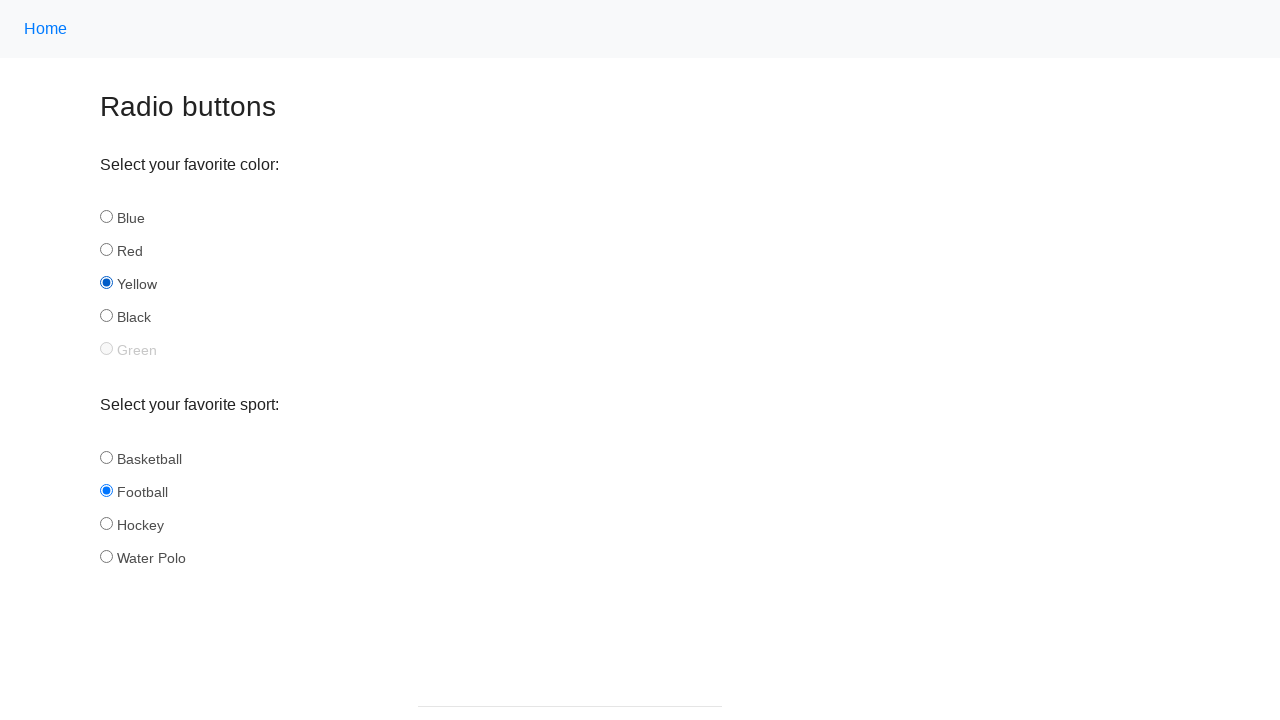

Verified yellow radio button is selected
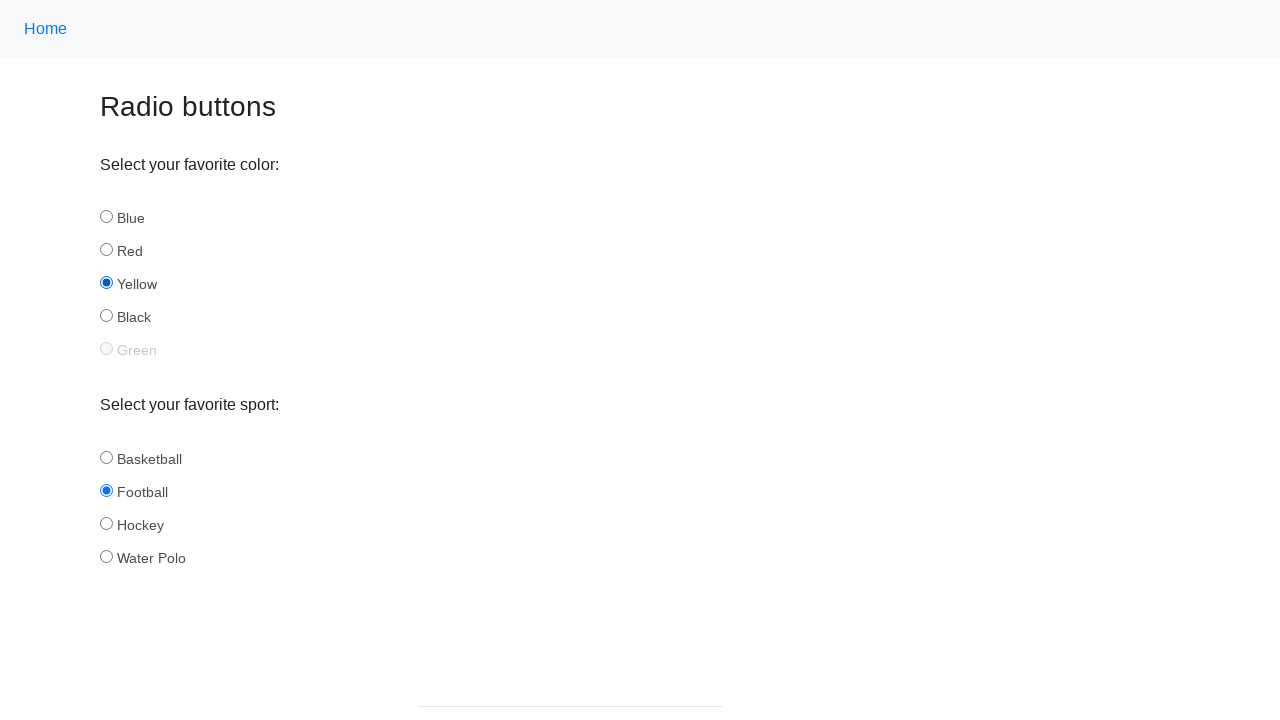

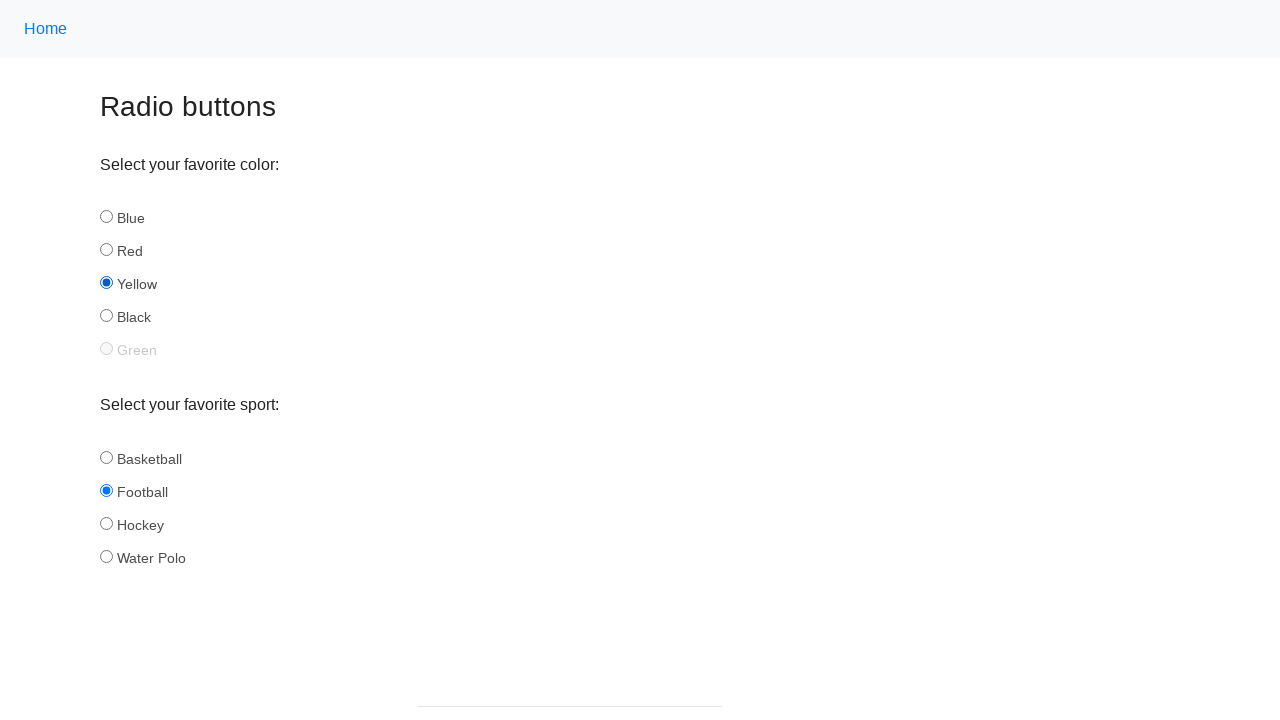